Tests handling of different JavaScript alert types including simple alerts, confirmations, and prompts

Starting URL: http://the-internet.herokuapp.com/javascript_alerts

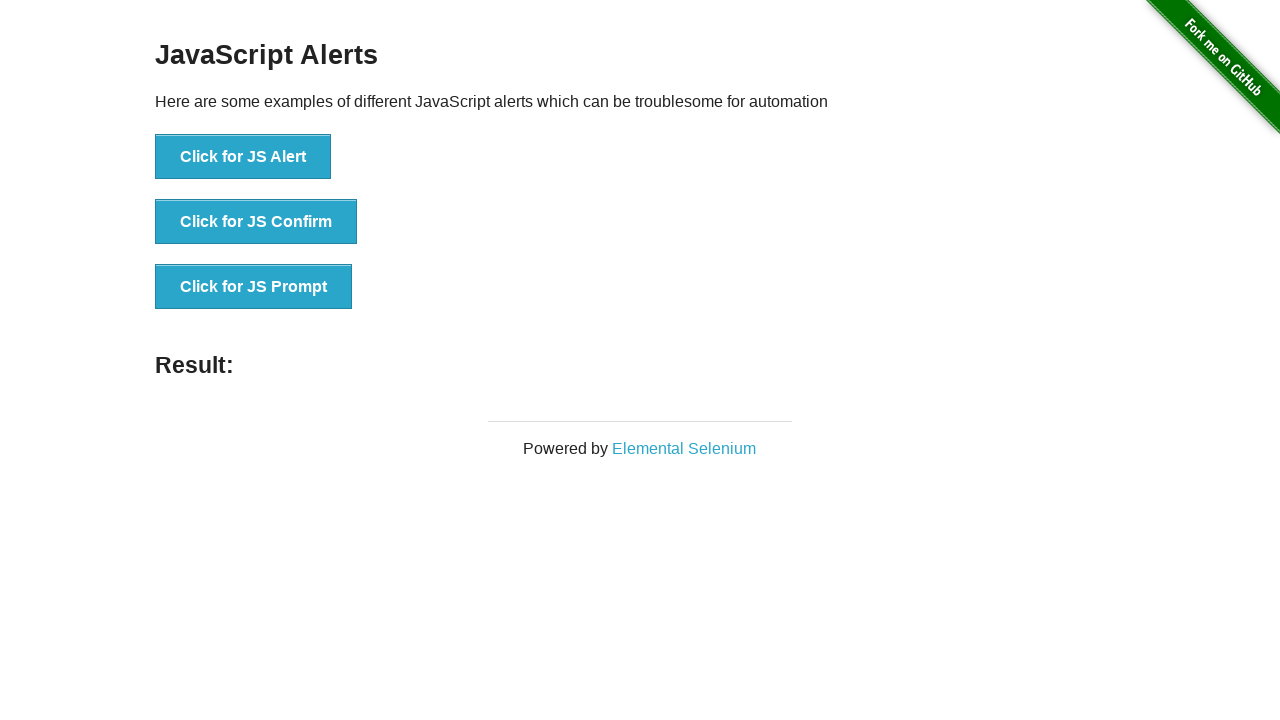

Located all alert buttons on the page
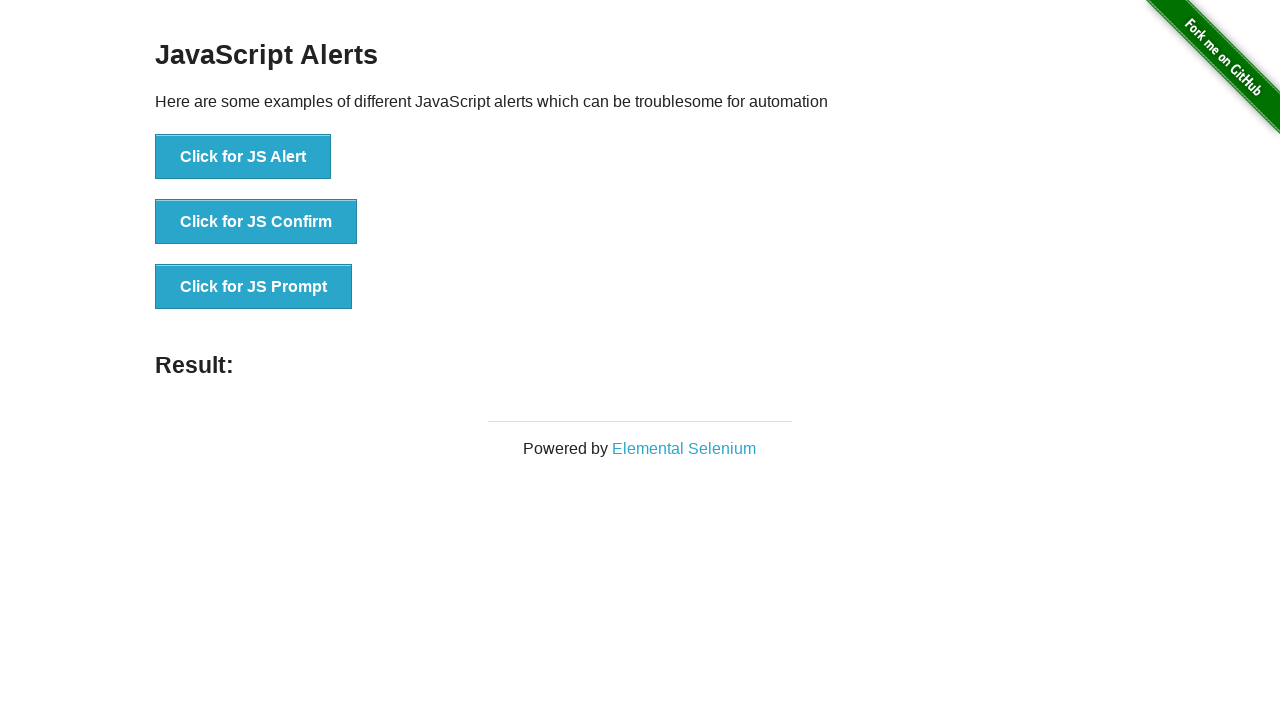

Clicked first button to trigger simple alert at (243, 157) on button >> nth=0
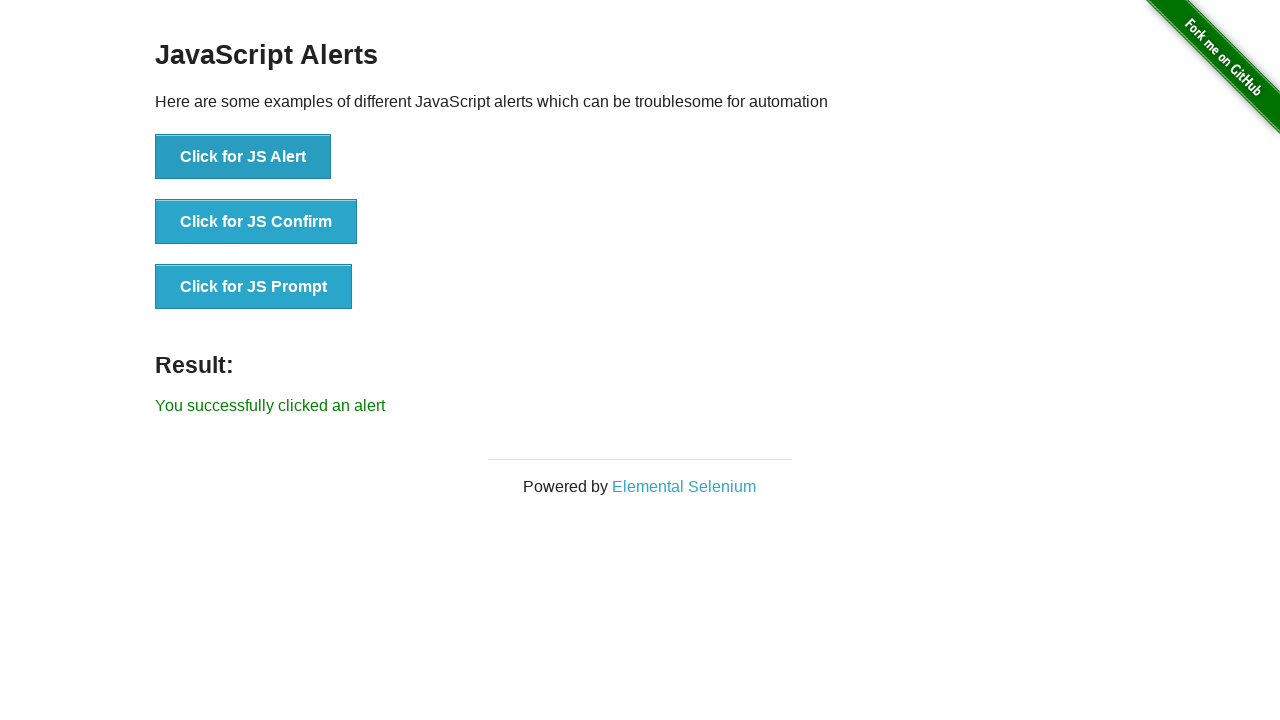

Set up dialog handler to accept the alert
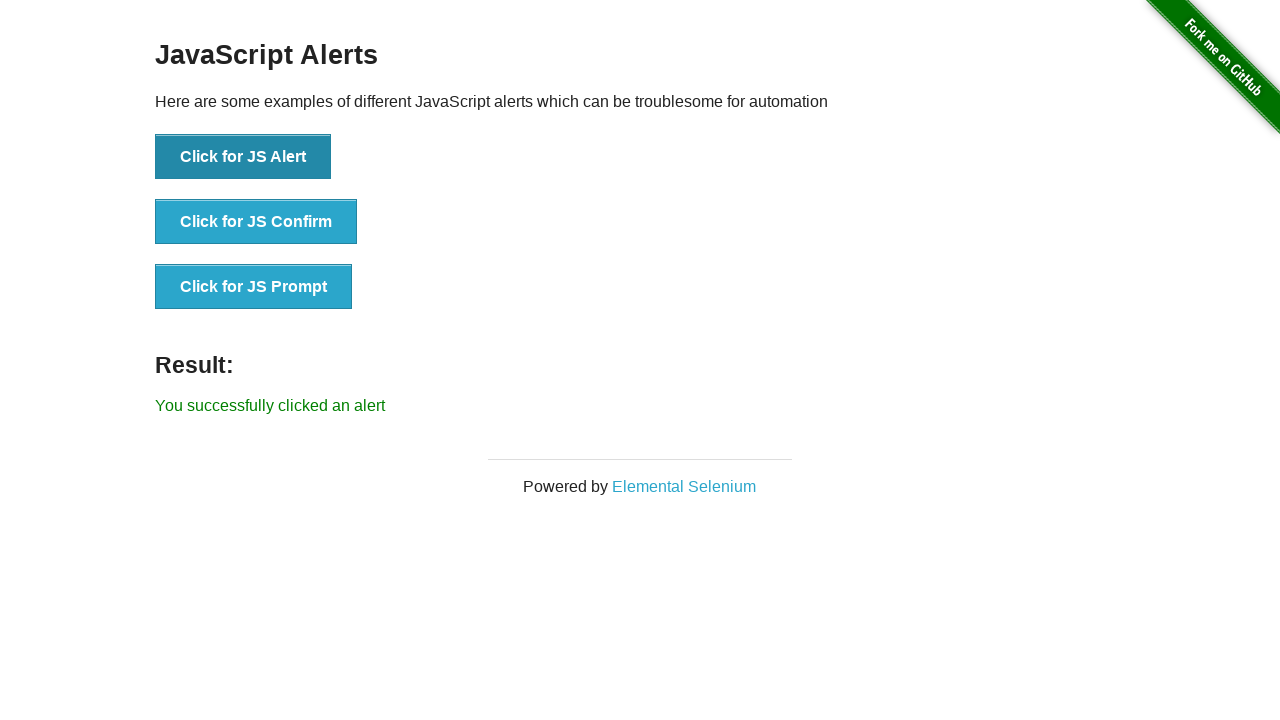

Retrieved result text after accepting alert
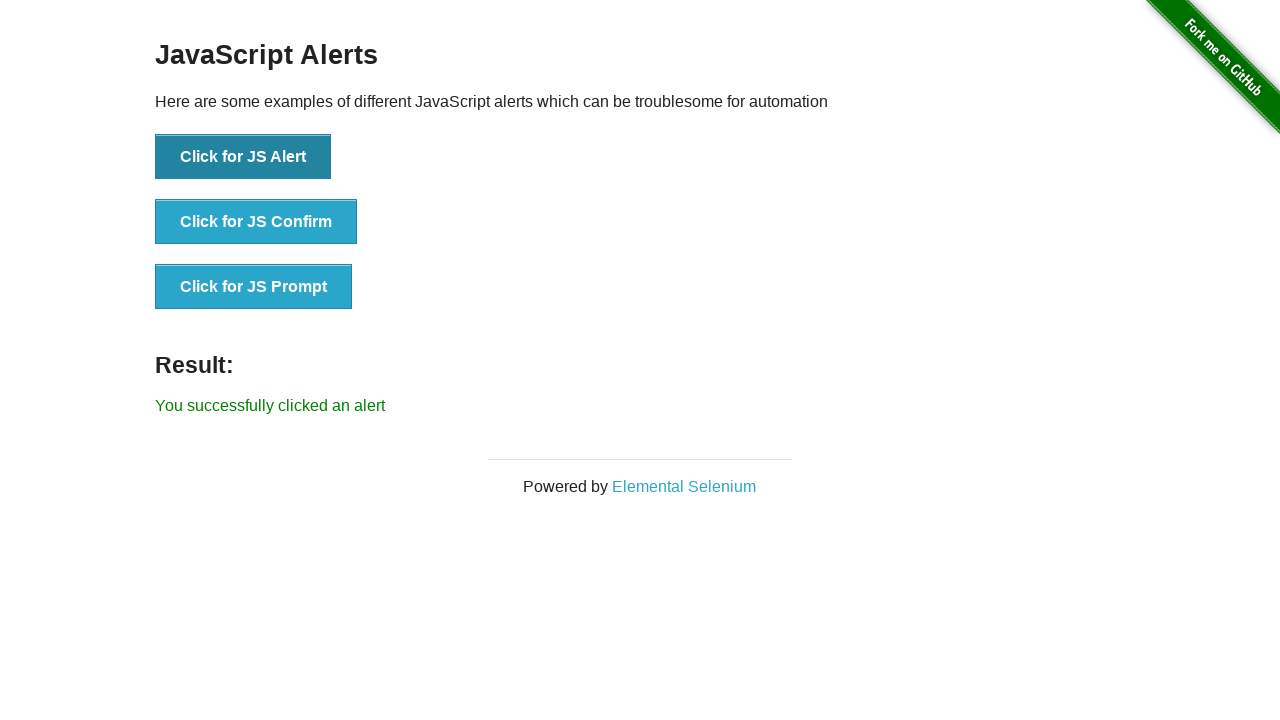

Clicked second button to trigger confirmation dialog at (256, 222) on button >> nth=1
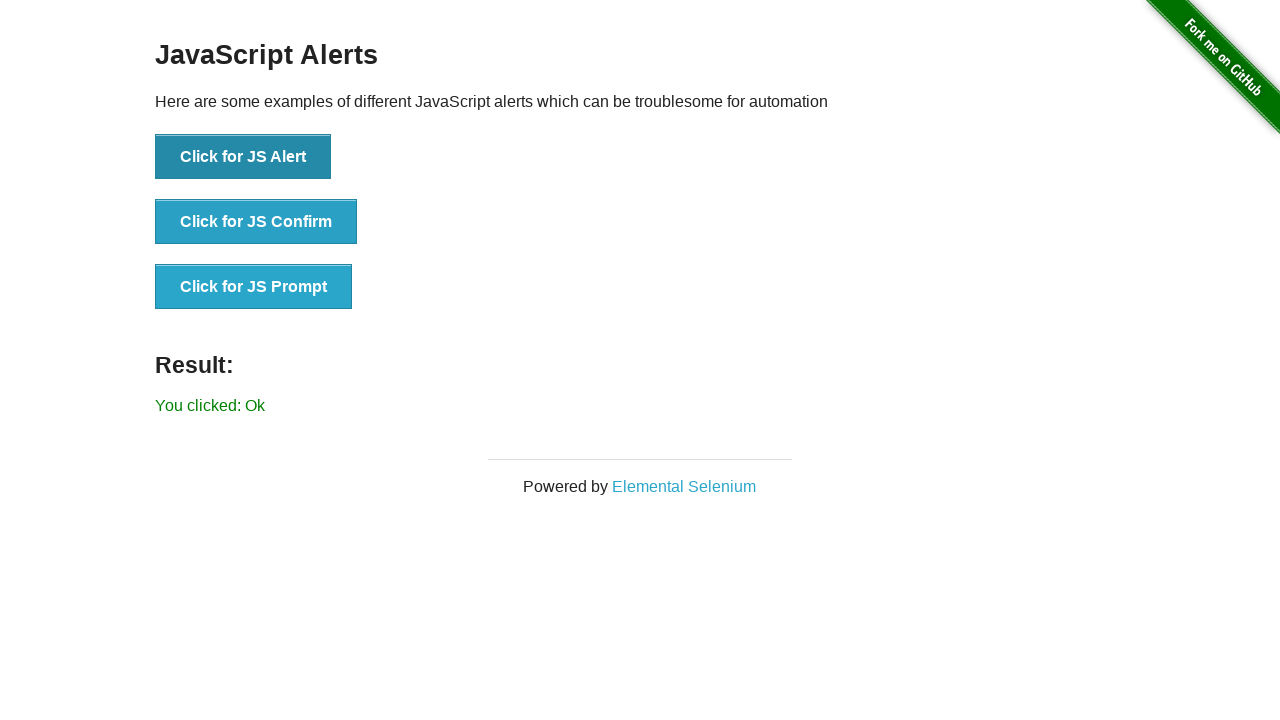

Set up dialog handler to dismiss the confirmation
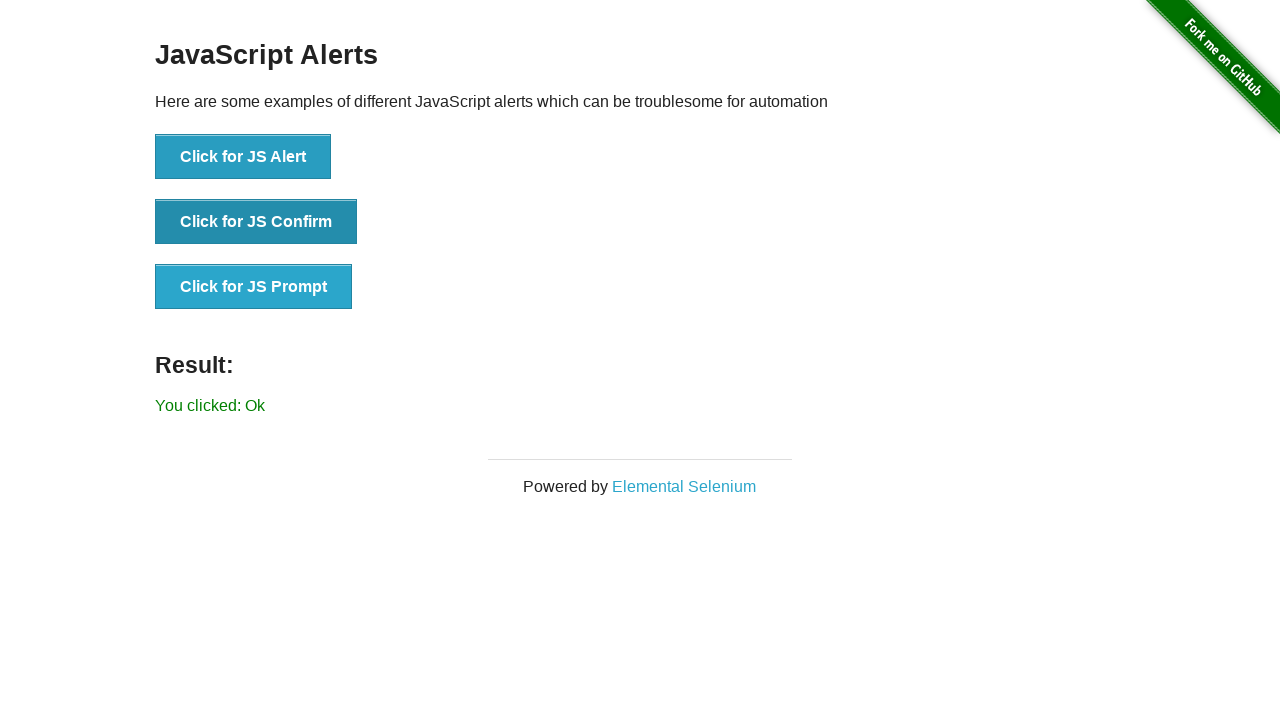

Retrieved result text after dismissing confirmation
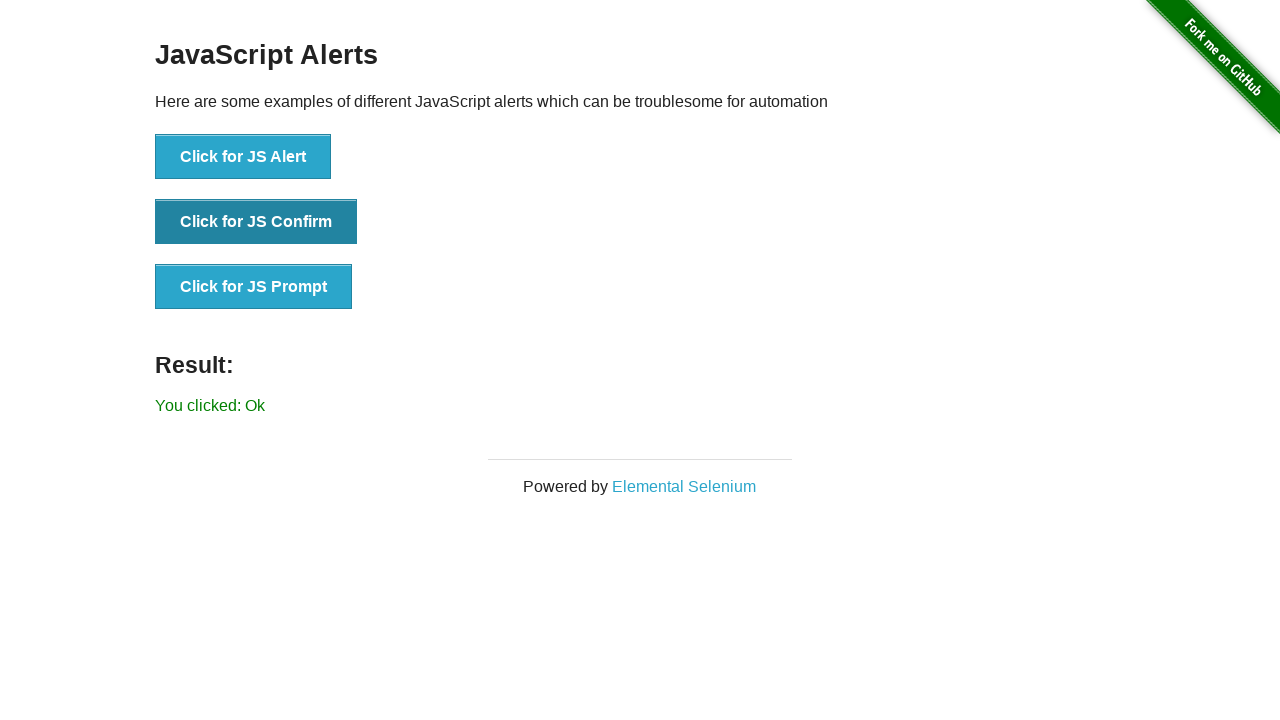

Set up dialog handler to accept prompt with text input
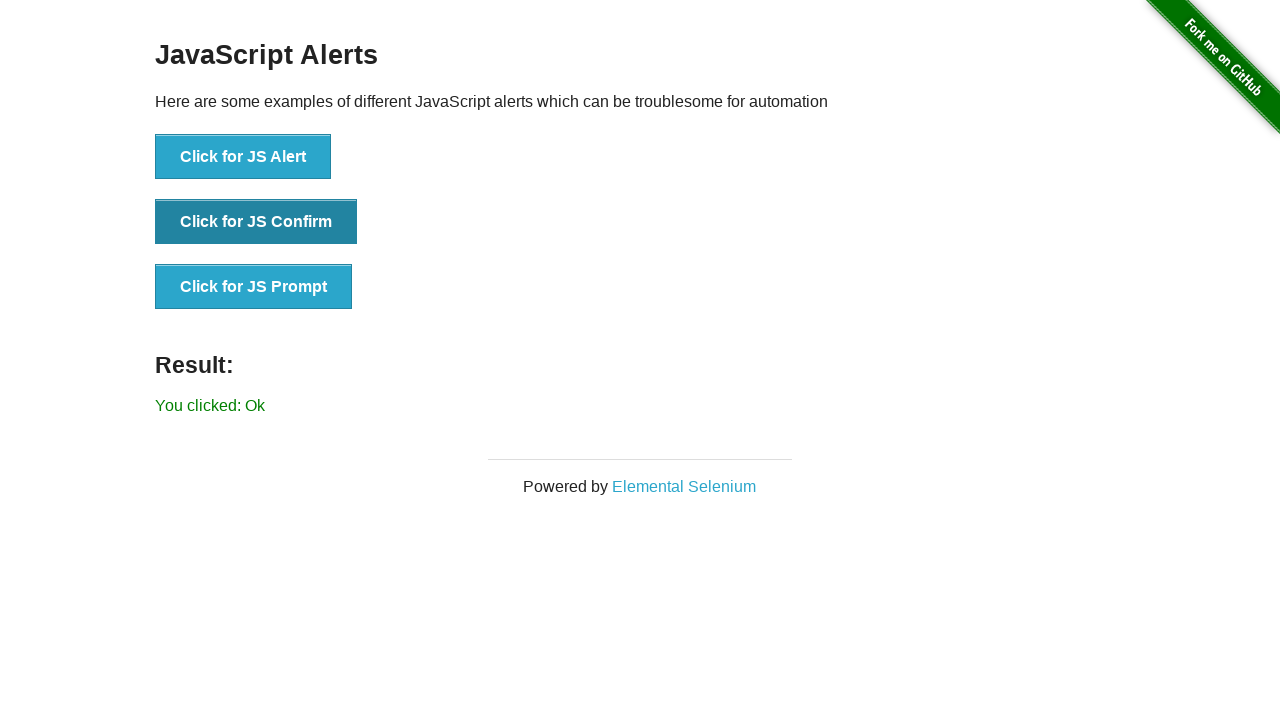

Clicked third button to trigger prompt dialog at (254, 287) on button >> nth=2
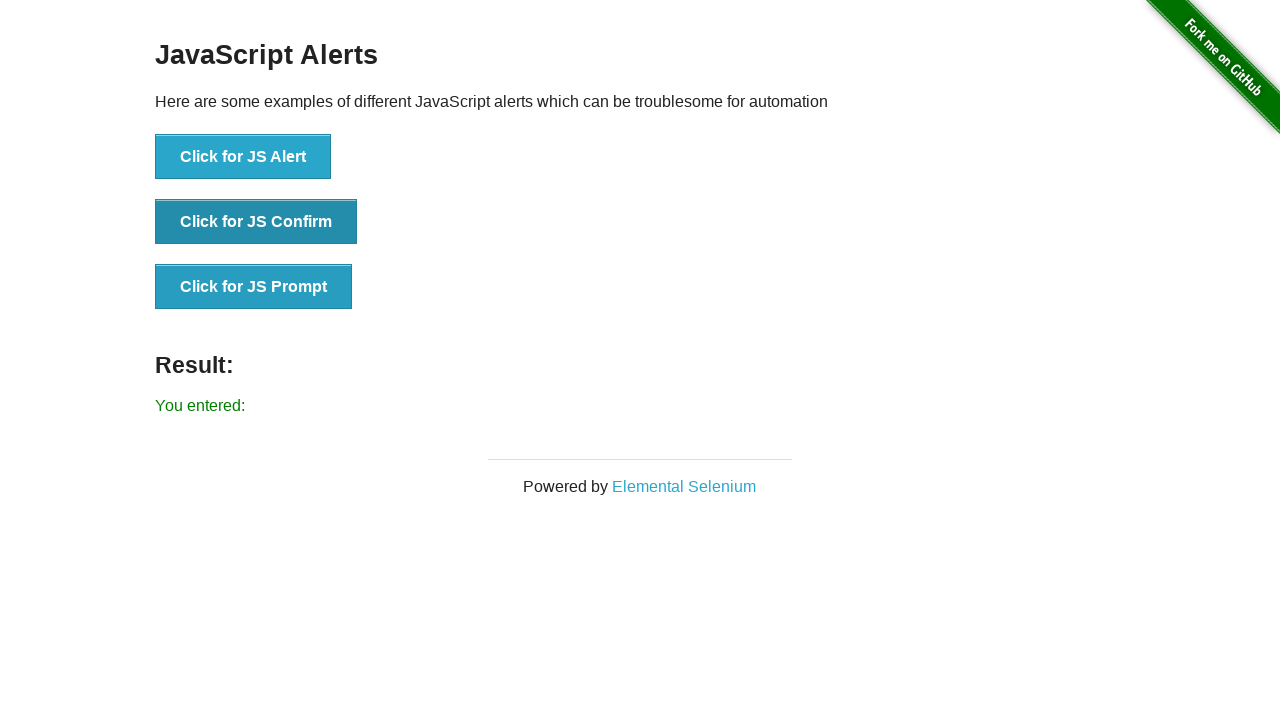

Retrieved result text after handling prompt input
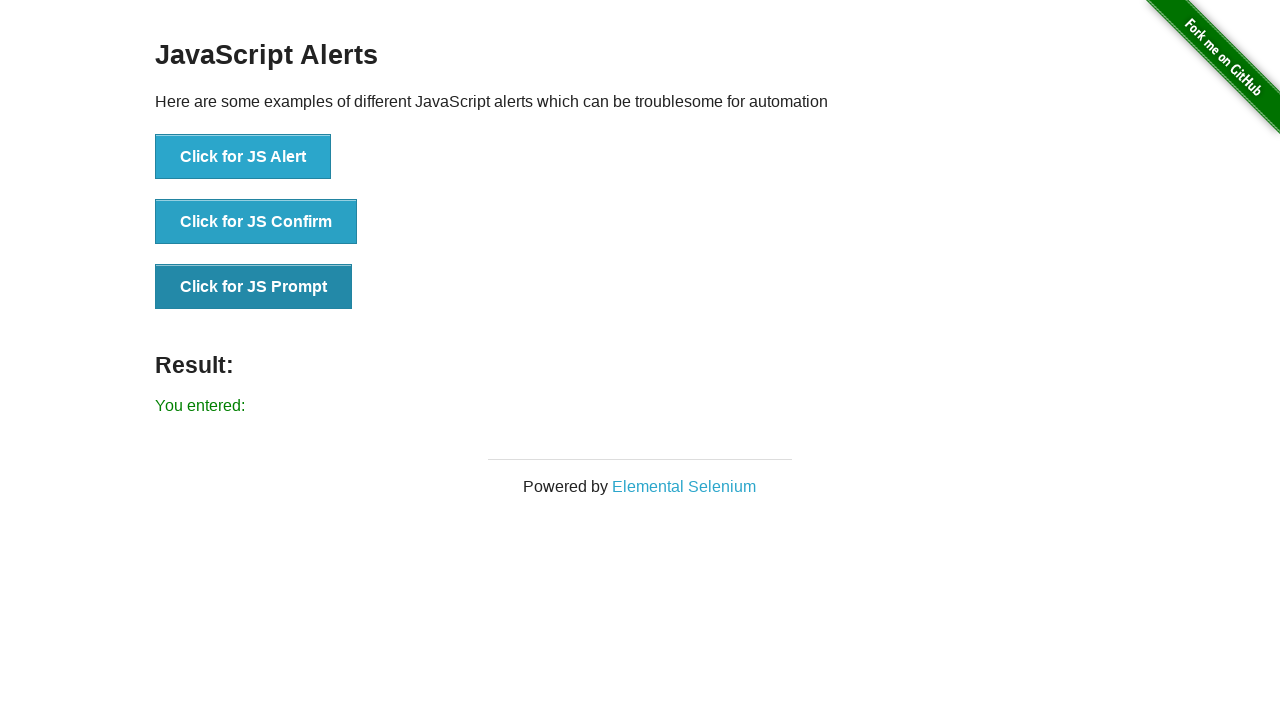

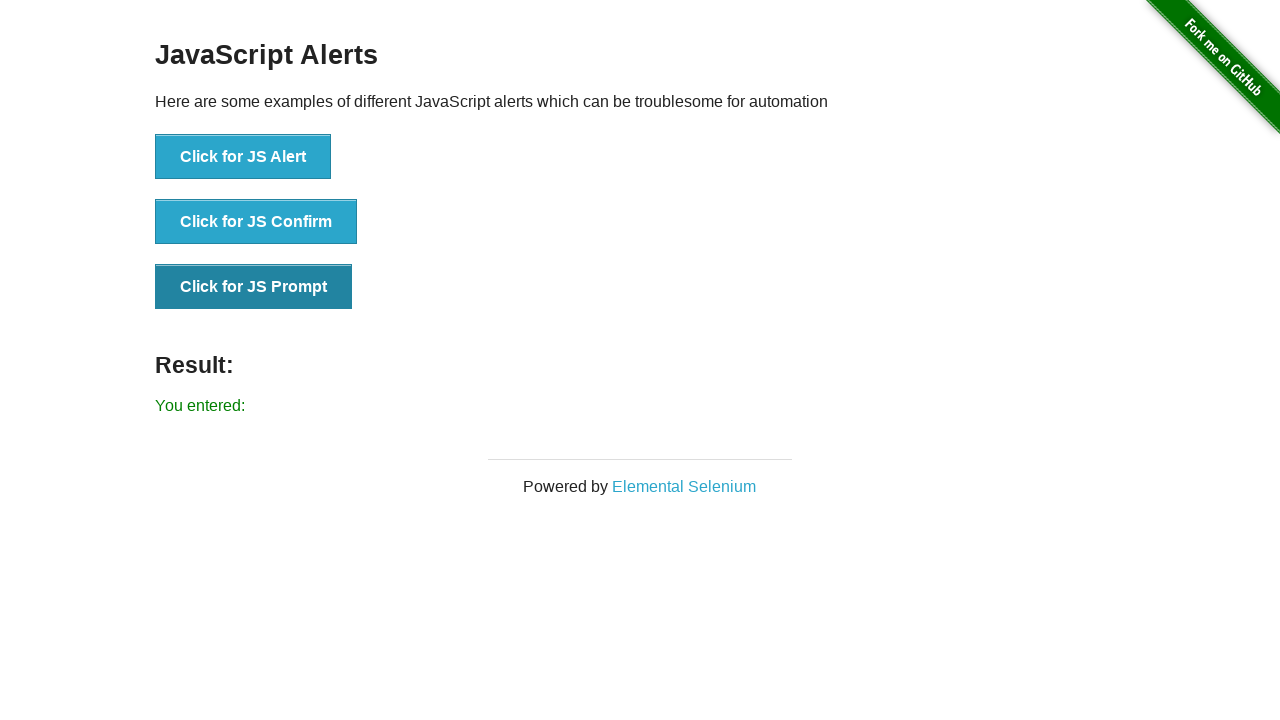